Tests a text box form by filling in full name, email, current address, and permanent address fields, submitting the form, and verifying the displayed output matches the entered values.

Starting URL: https://demoqa.com/text-box

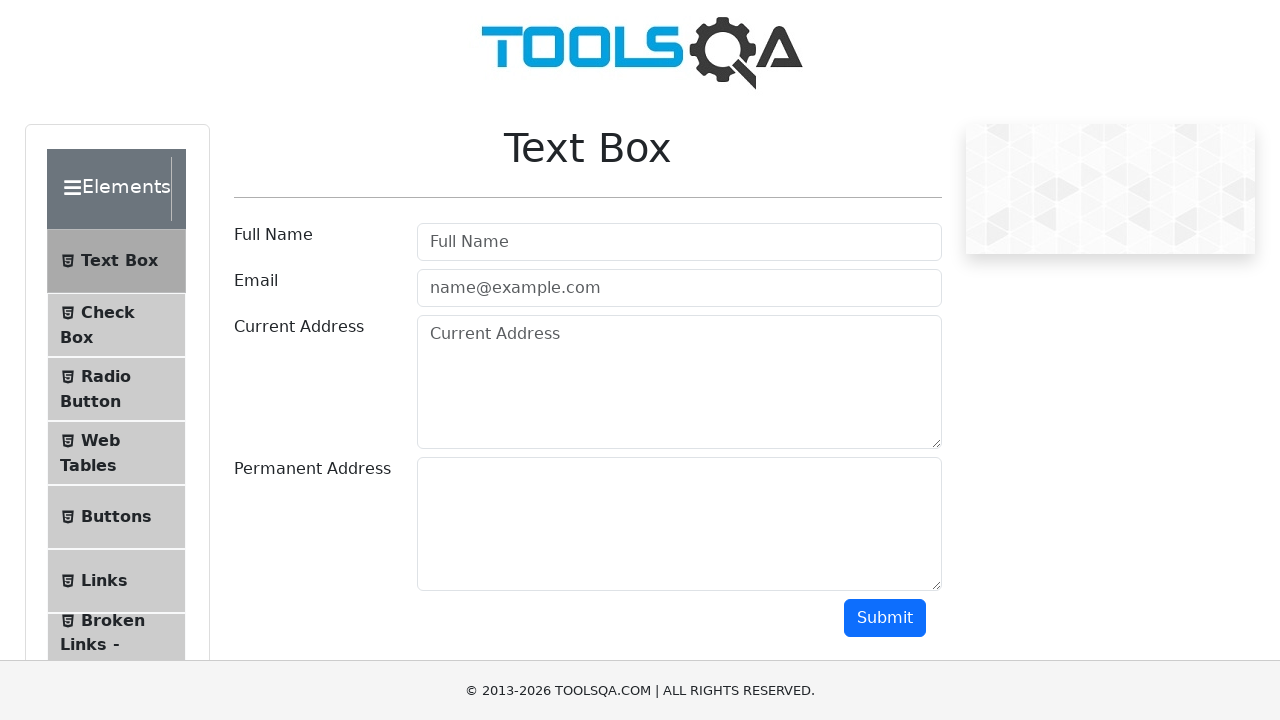

Filled full name field with 'Zharkyn' on input#userName
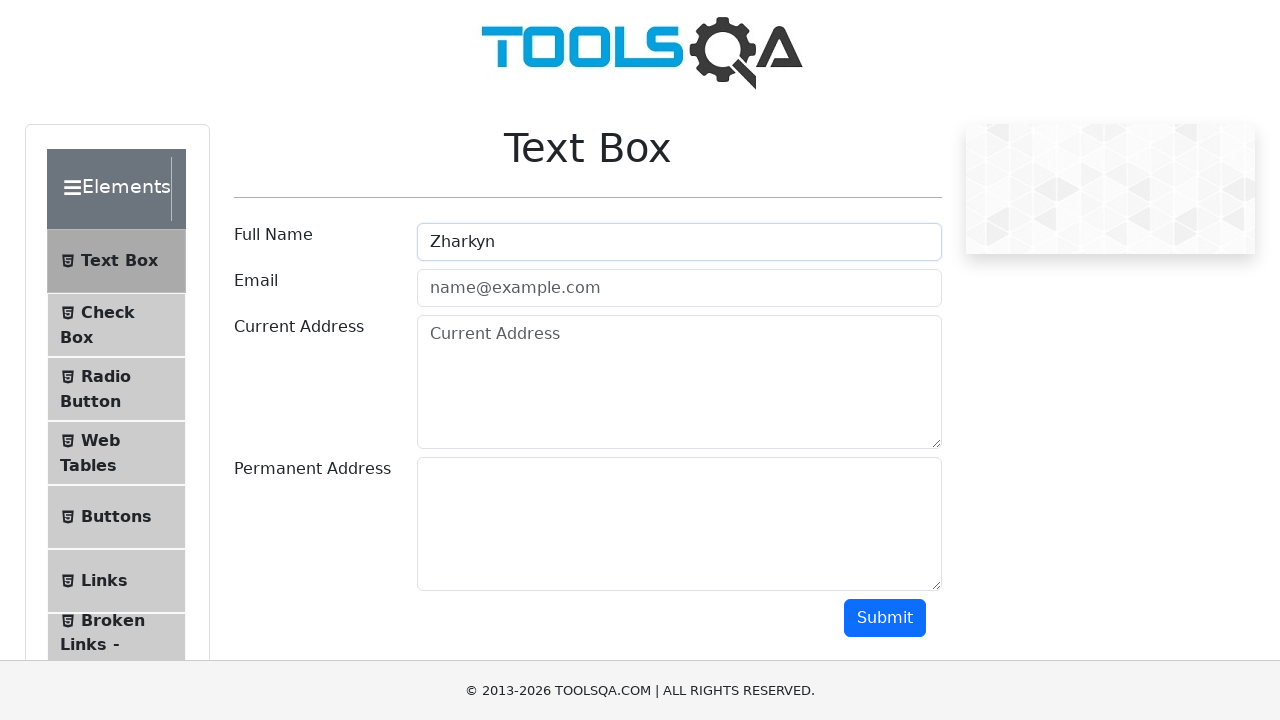

Filled email field with 'zharkyn.akatova@gmail.com' on input#userEmail
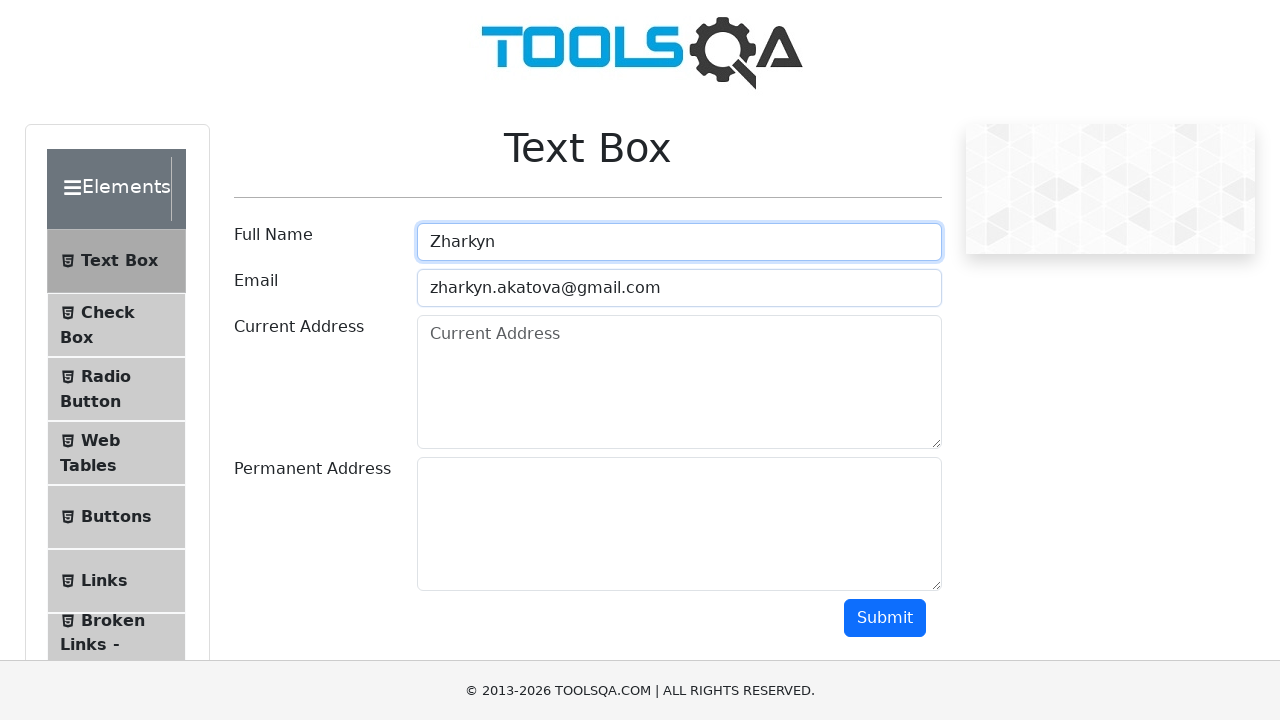

Filled current address field with 'Tokmok, Gorkogo 12' on textarea#currentAddress
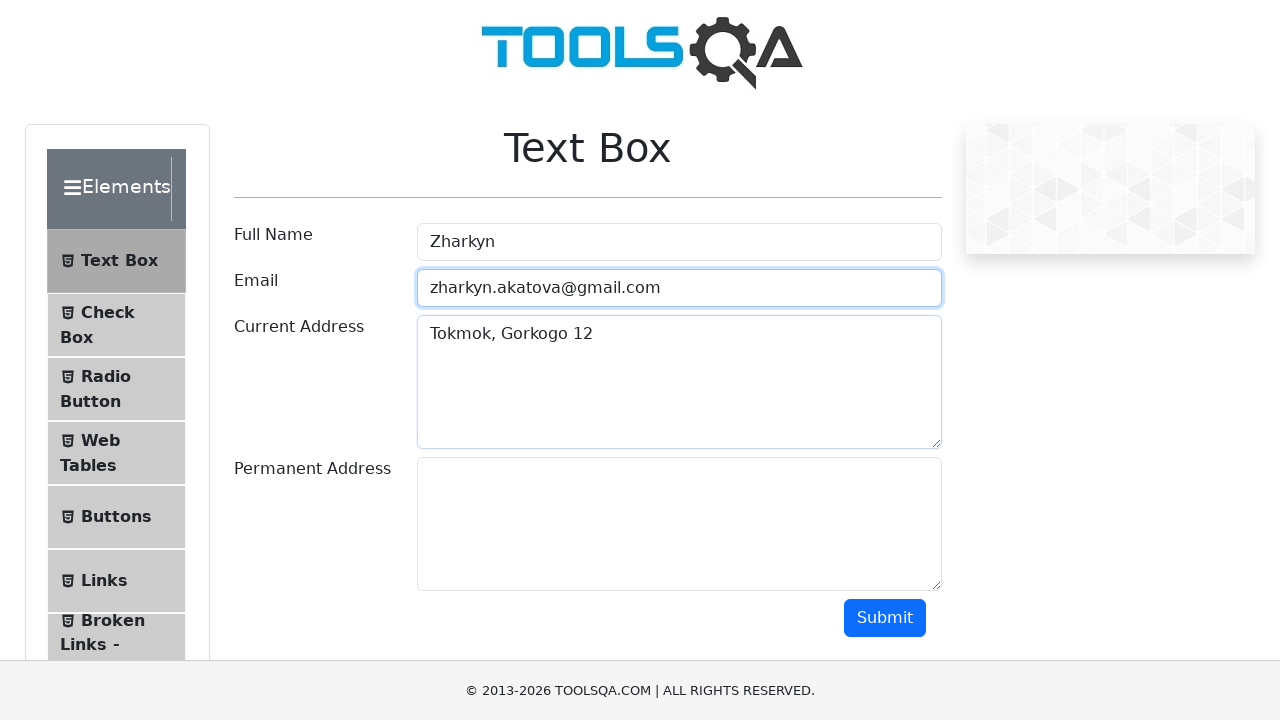

Filled permanent address field with 'Tokmok, Lenina 56' on textarea#permanentAddress
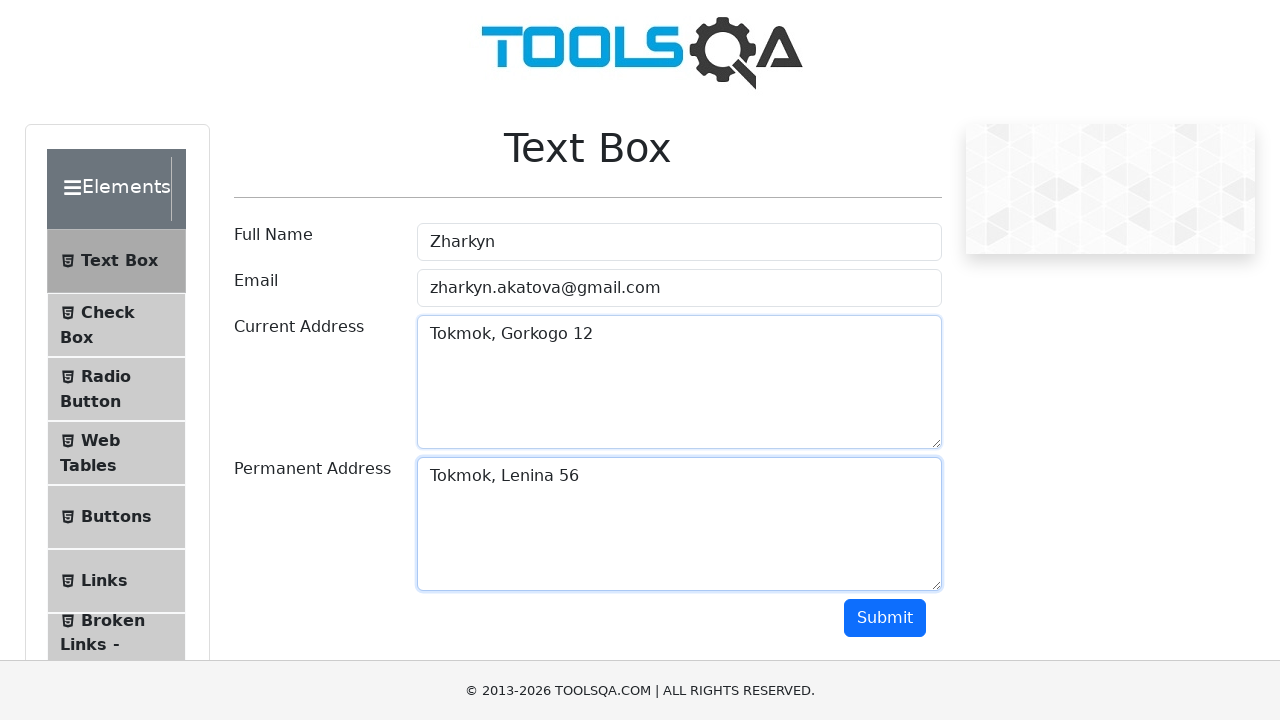

Scrolled submit button into view
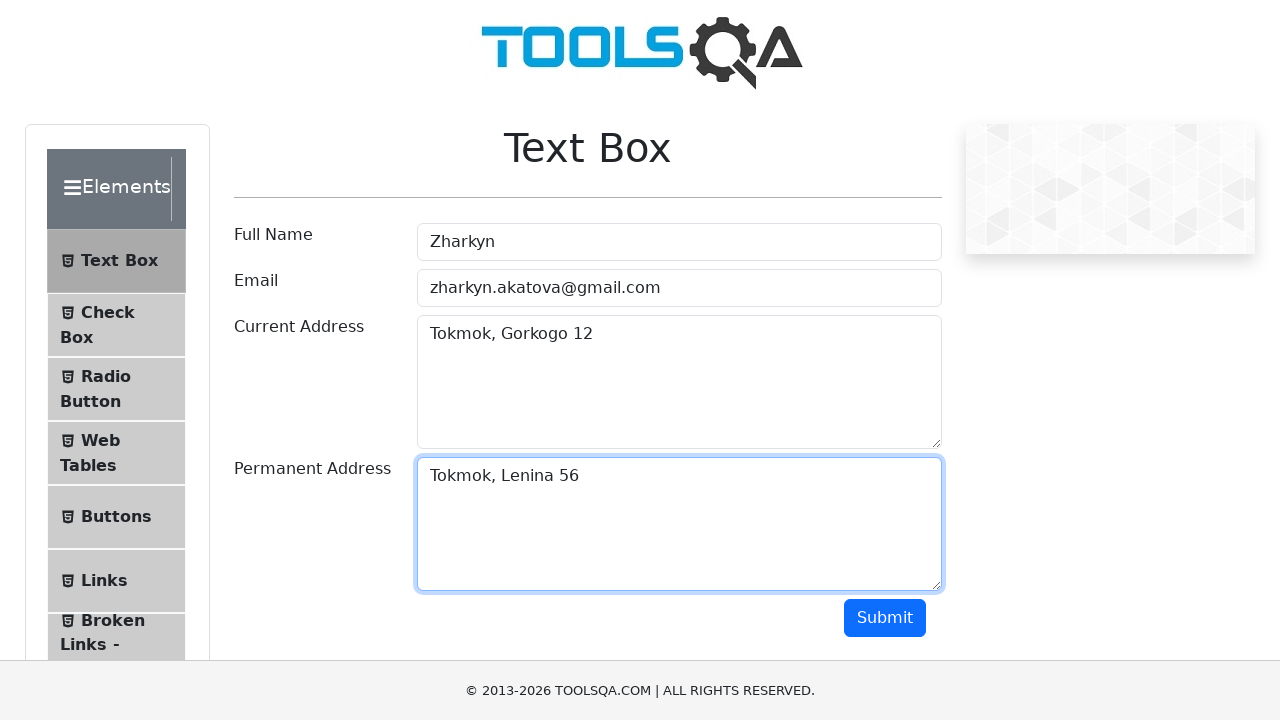

Clicked submit button to submit the form at (885, 618) on #submit
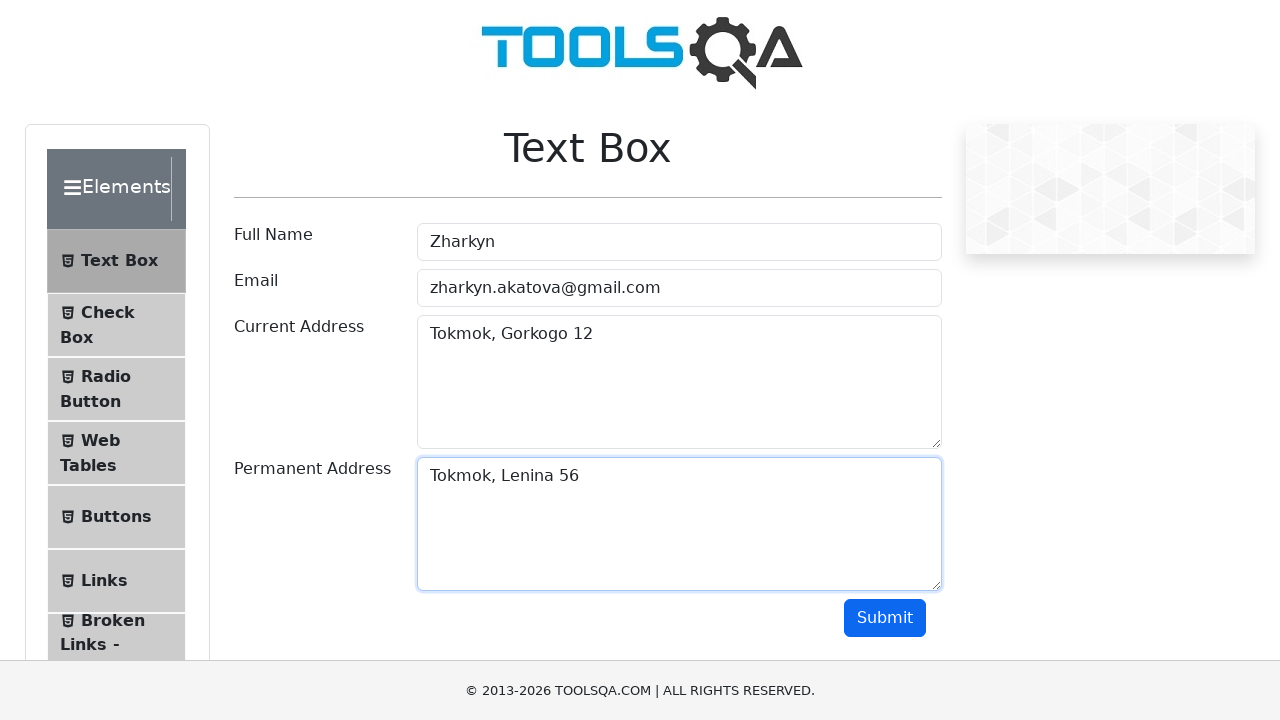

Output section loaded after form submission
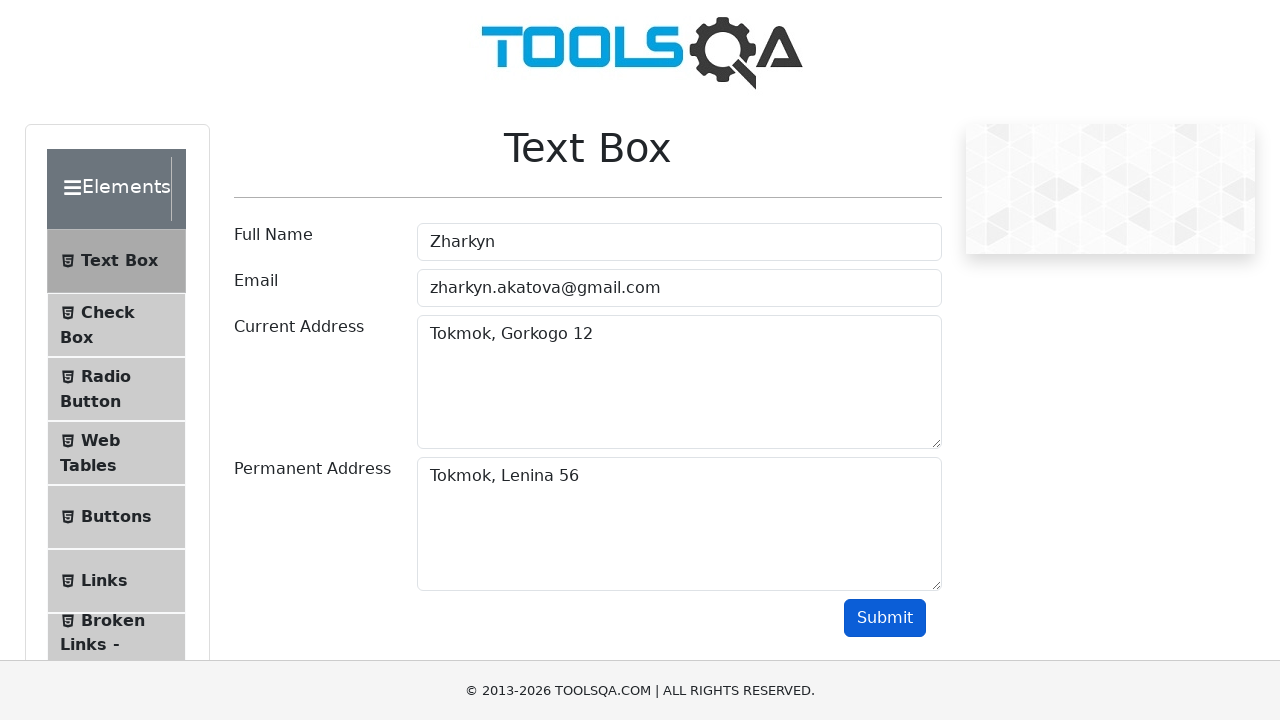

Retrieved displayed name from output
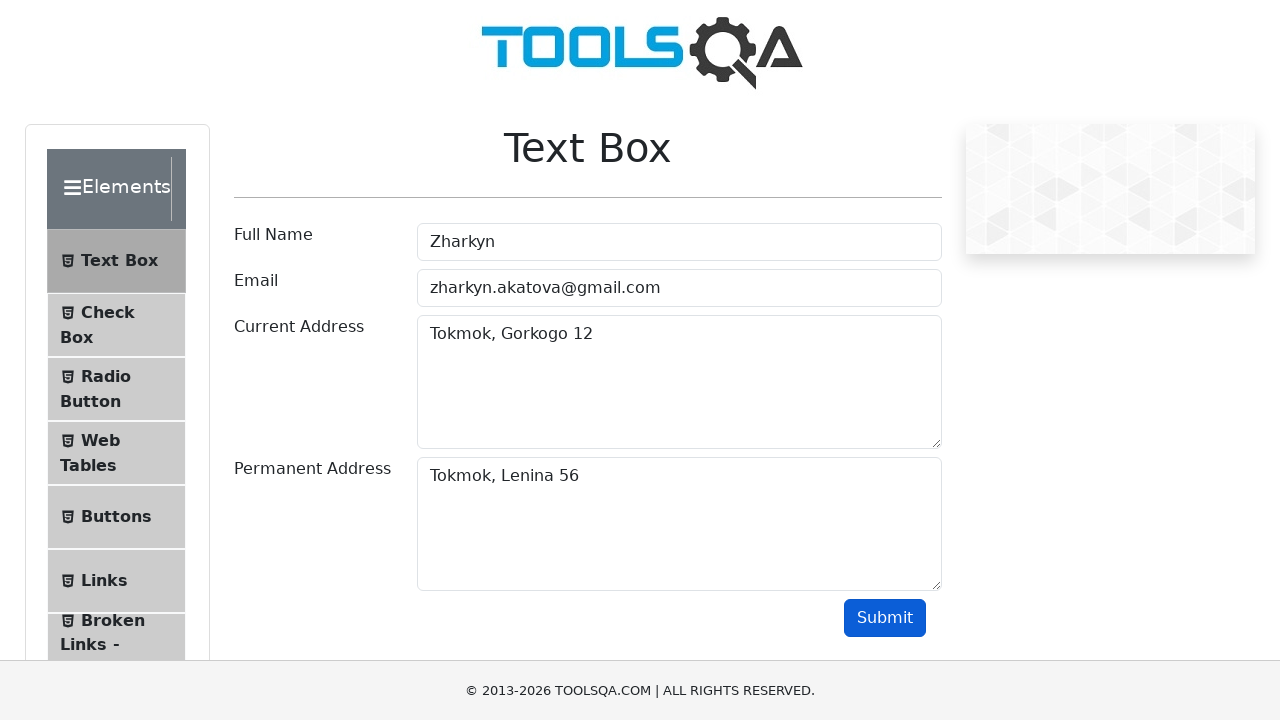

Verified name contains 'Zharkyn'
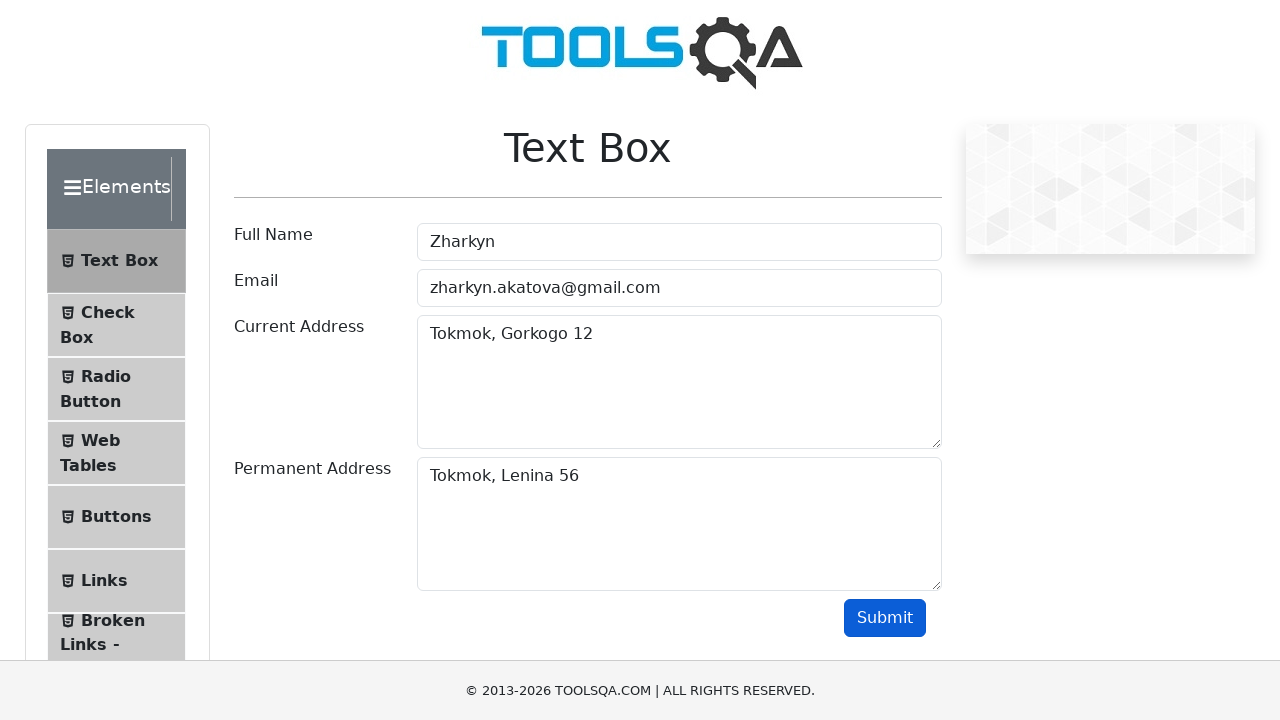

Retrieved displayed email from output
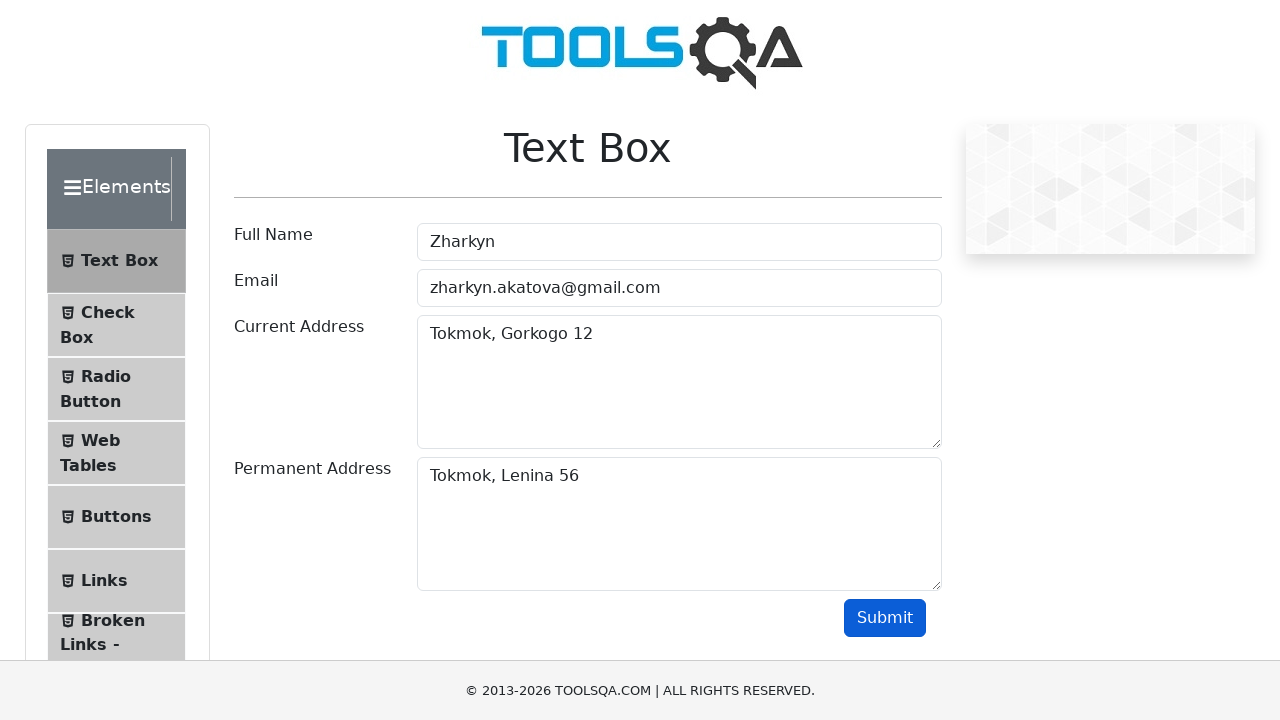

Verified email contains 'zharkyn.akatova@gmail.com'
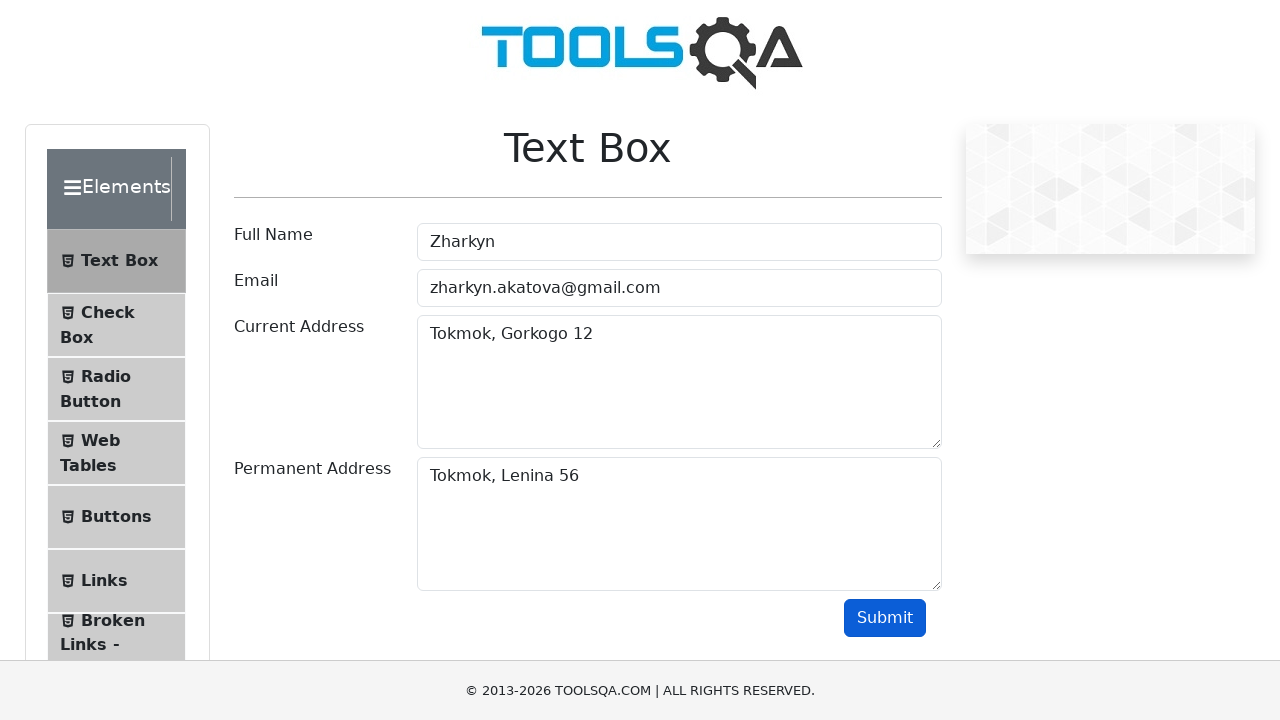

Retrieved displayed current address from output
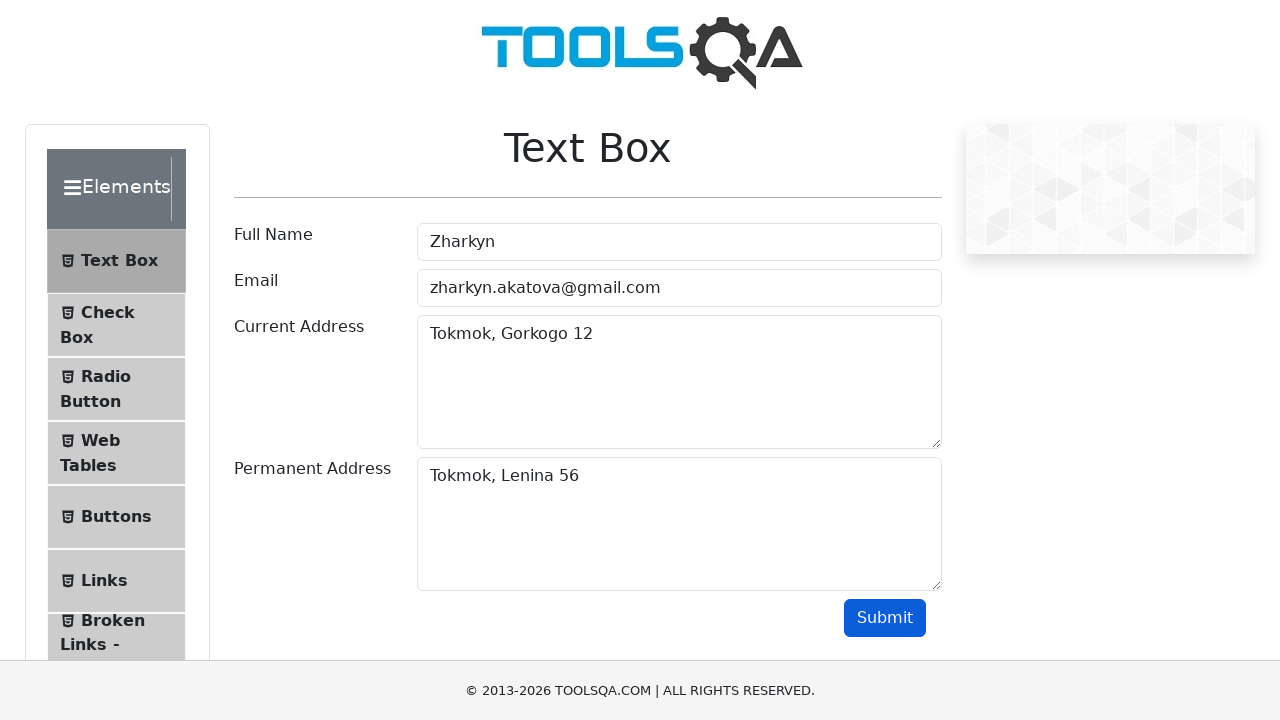

Verified current address contains 'Tokmok, Gorkogo 12'
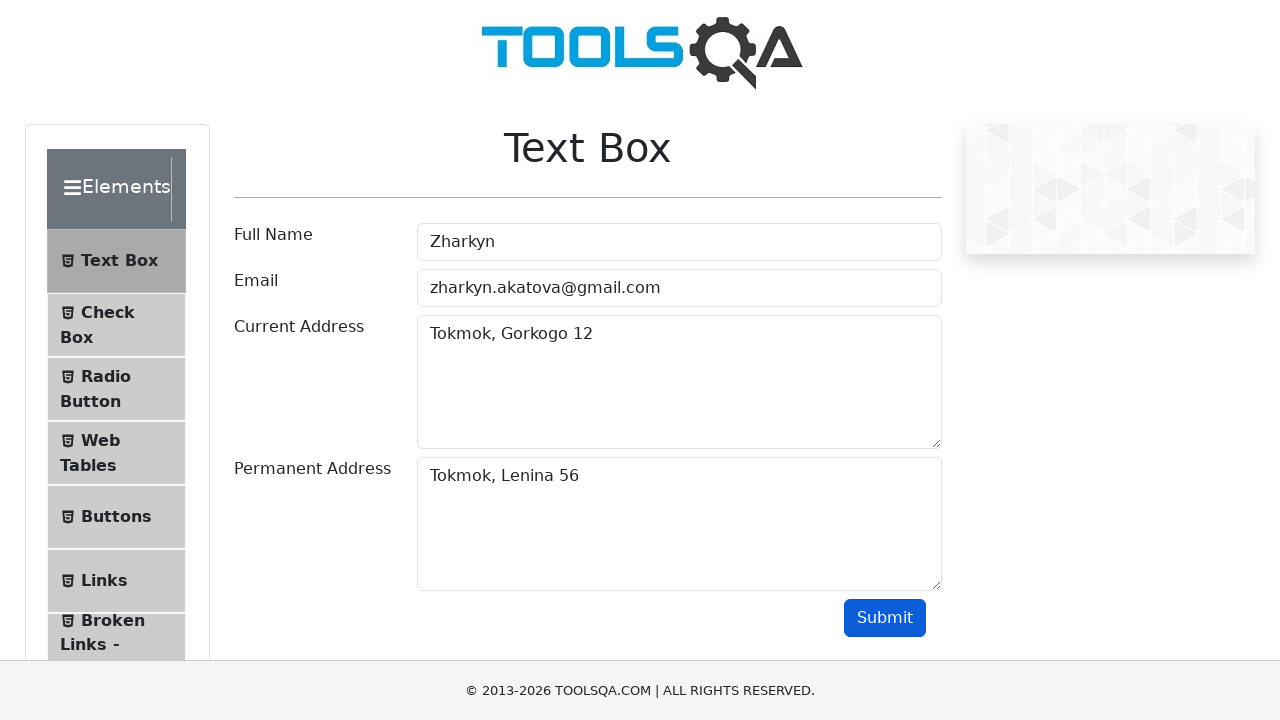

Retrieved displayed permanent address from output
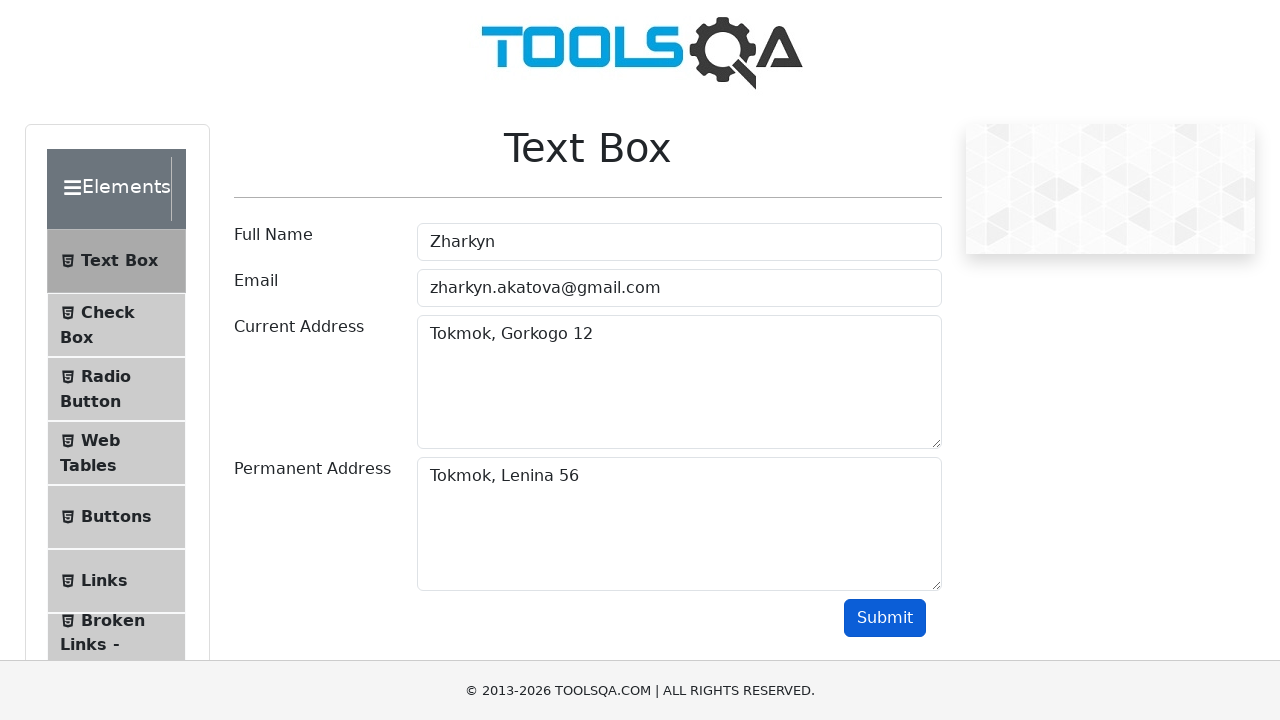

Verified permanent address contains 'Tokmok, Lenina 56'
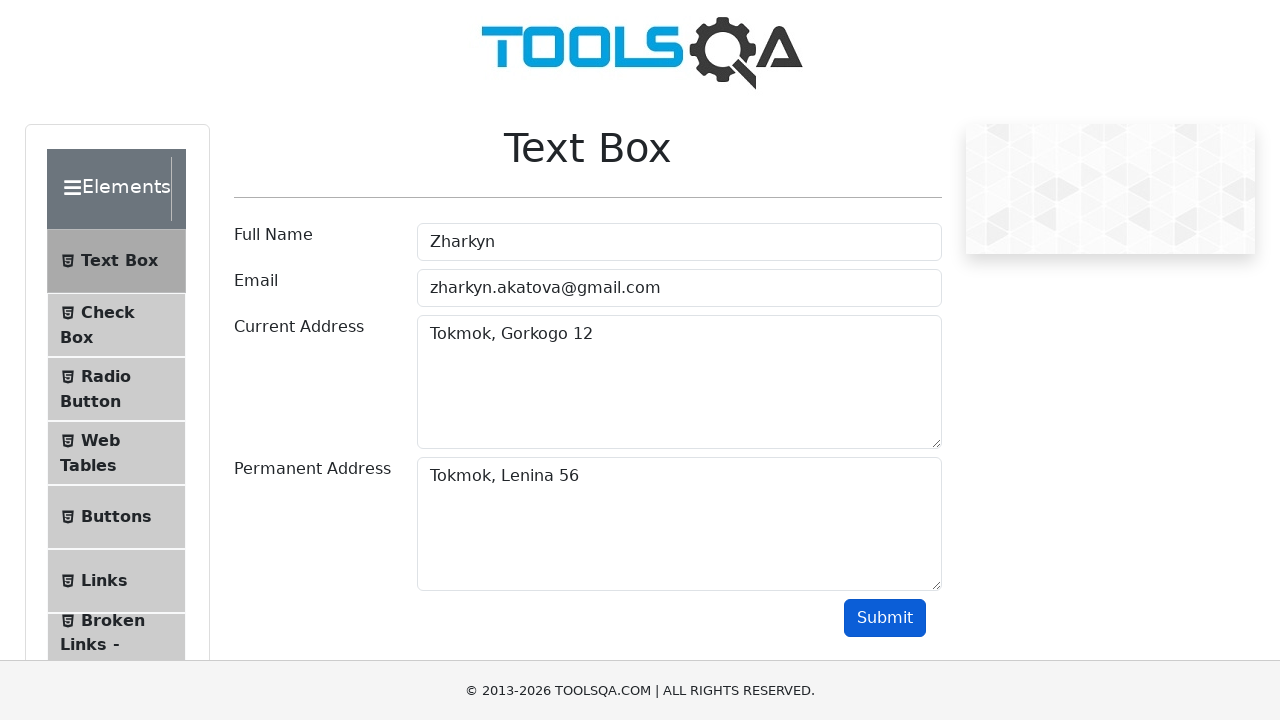

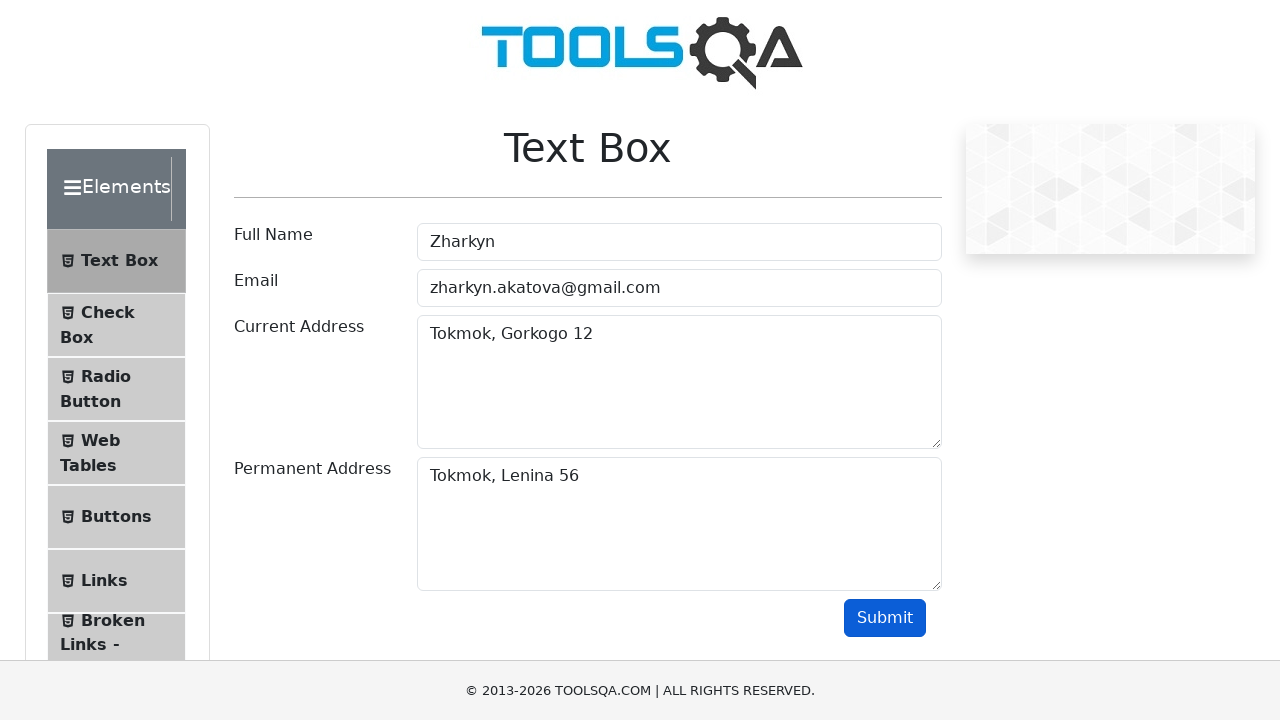